Tests jQuery UI datepicker by clicking to open the calendar, navigating through months/years using the next button until reaching the target date, then selecting the day.

Starting URL: https://jqueryui.com/datepicker/

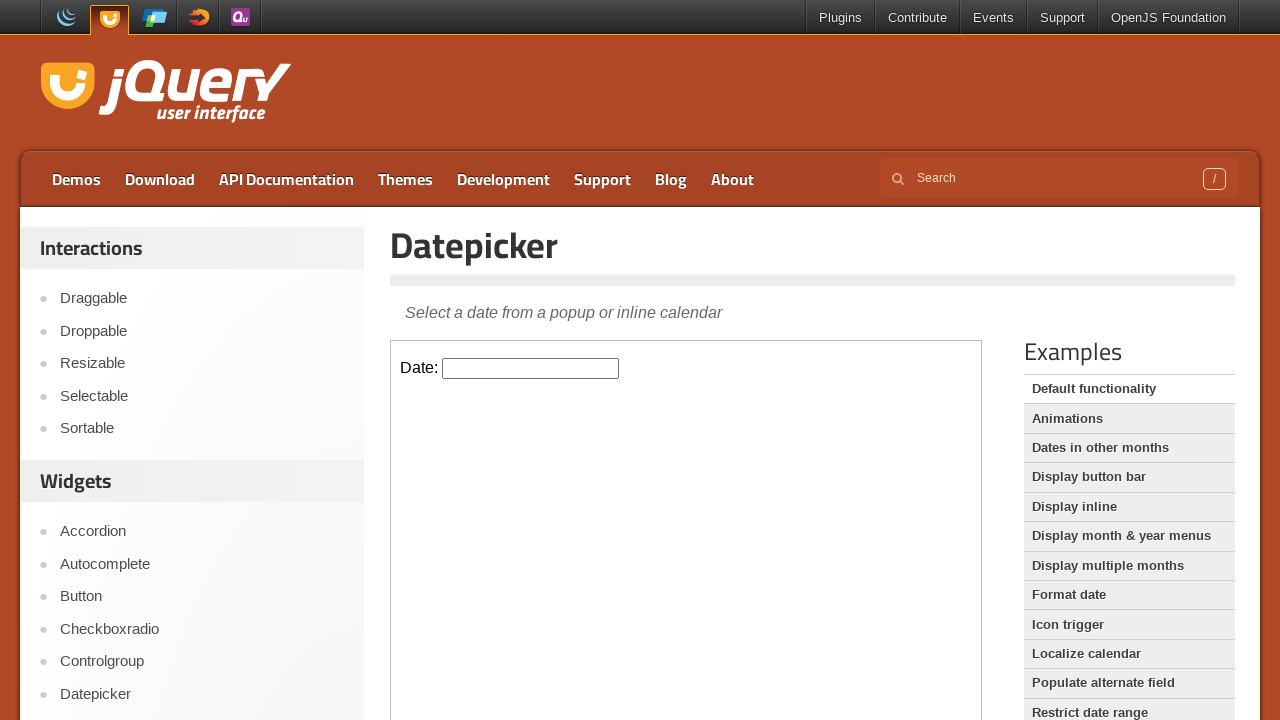

Located the datepicker demo iframe
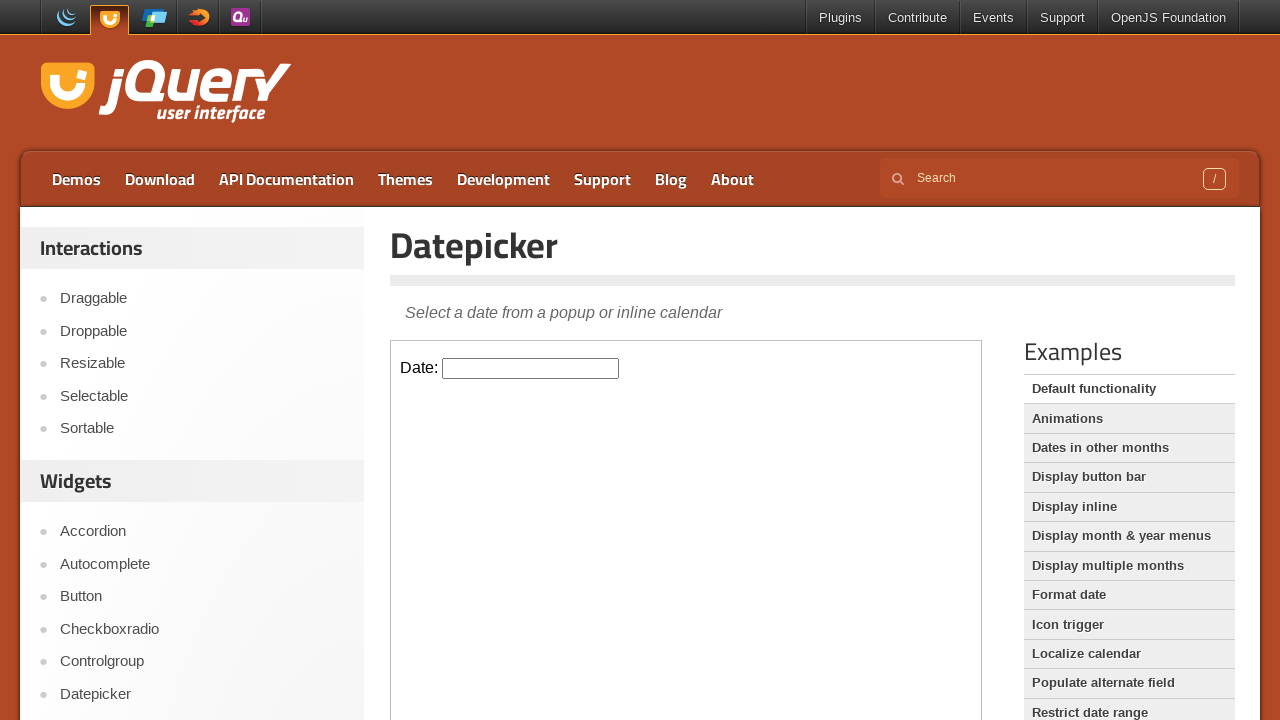

Clicked datepicker input to open calendar at (531, 368) on iframe.demo-frame >> nth=0 >> internal:control=enter-frame >> #datepicker
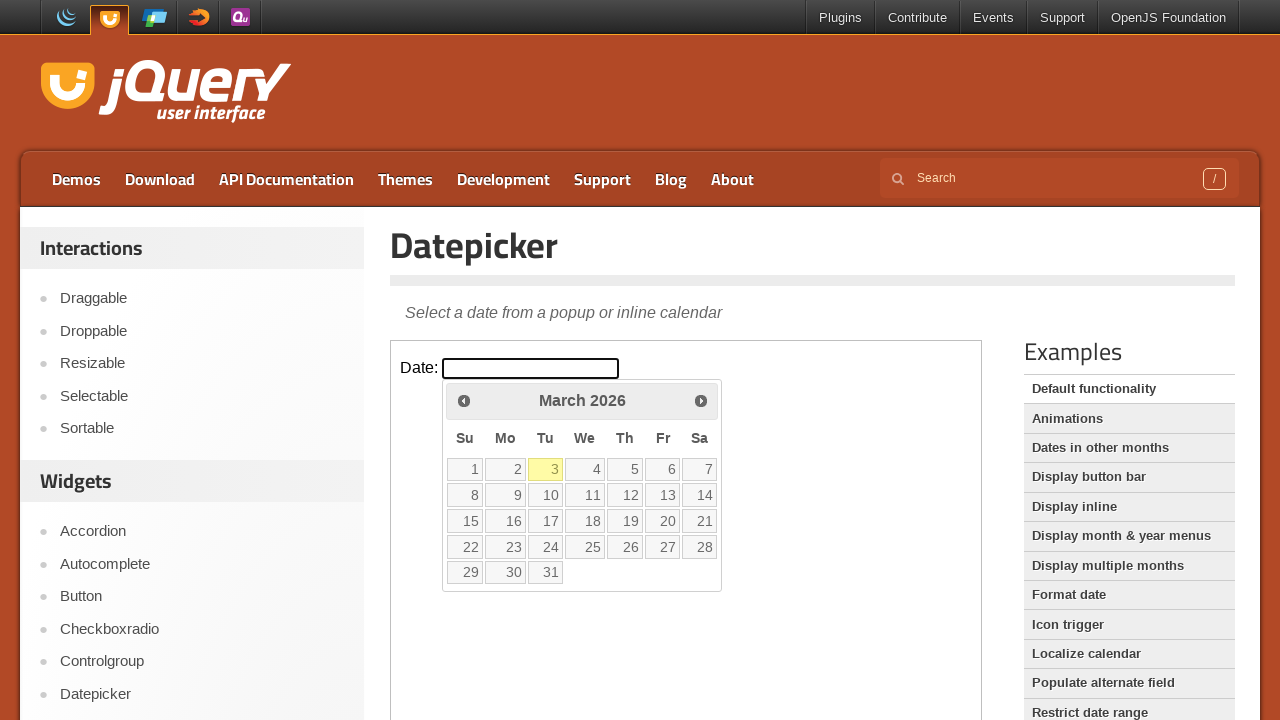

Datepicker calendar is now visible
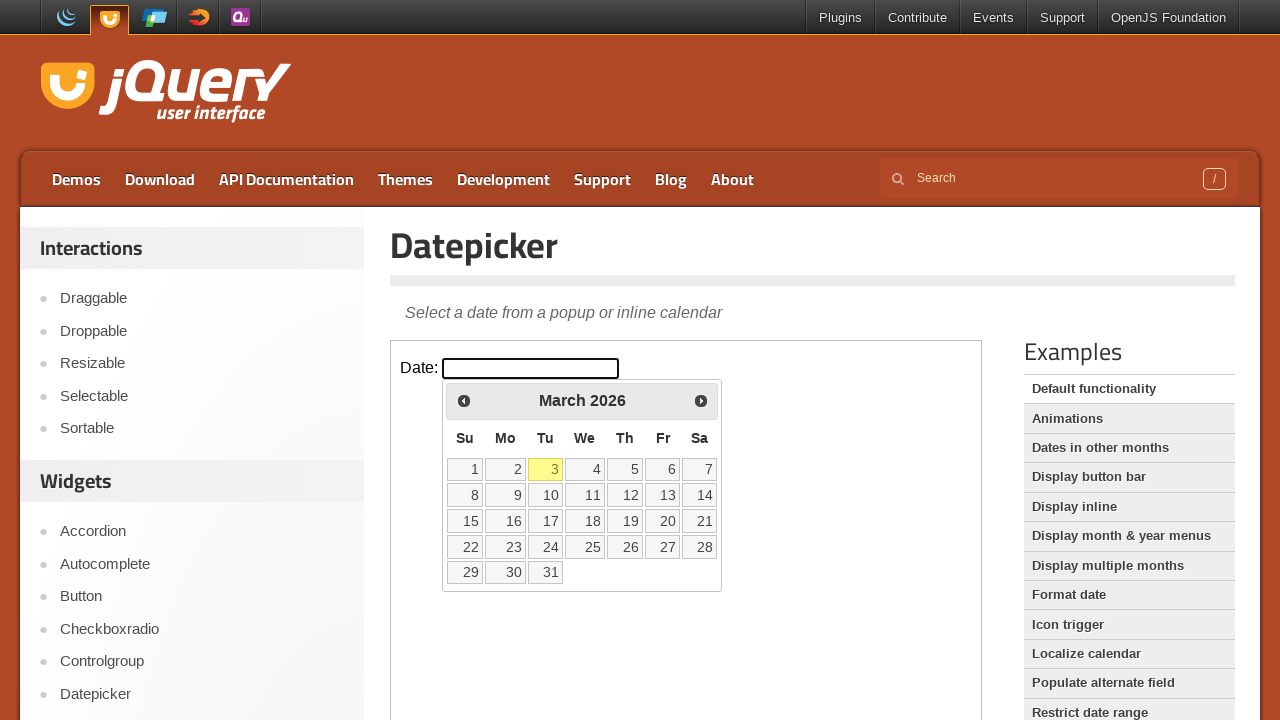

Retrieved current month: March, current year: 2026
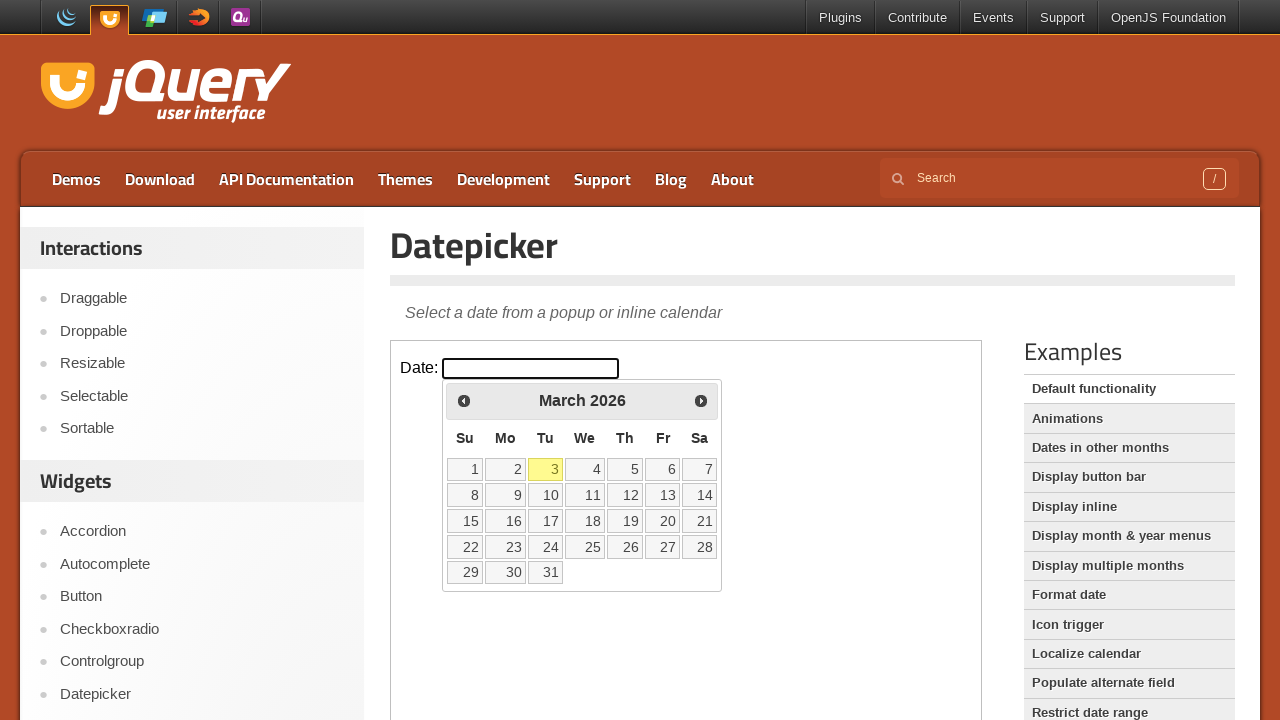

Clicked next month button to navigate forward at (701, 400) on iframe.demo-frame >> nth=0 >> internal:control=enter-frame >> span.ui-icon-circl
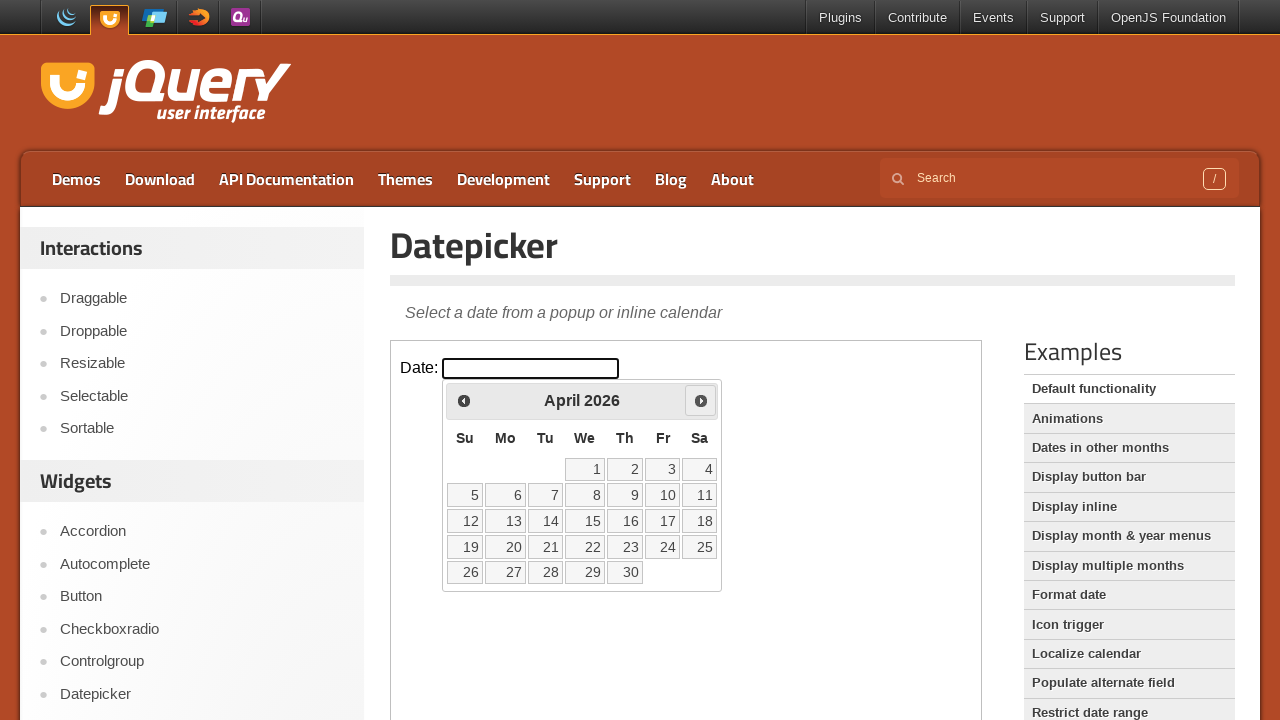

Waited for calendar to update after month navigation
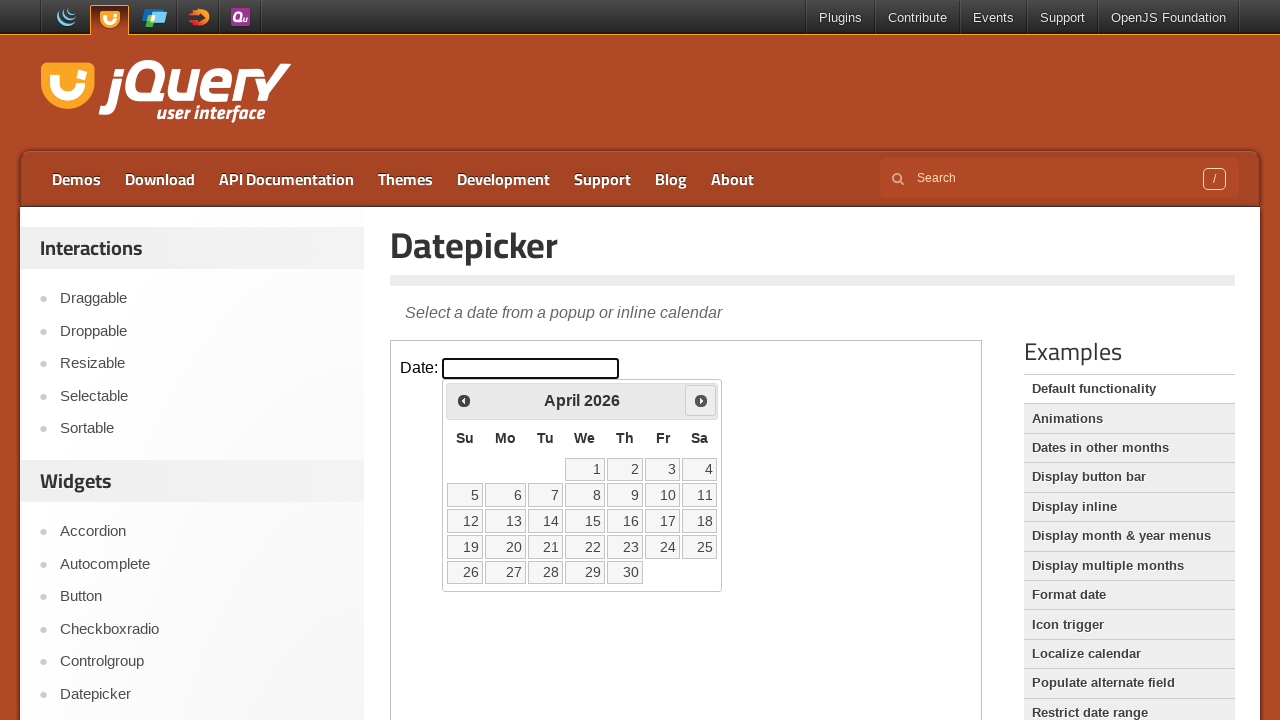

Retrieved current month: April, current year: 2026
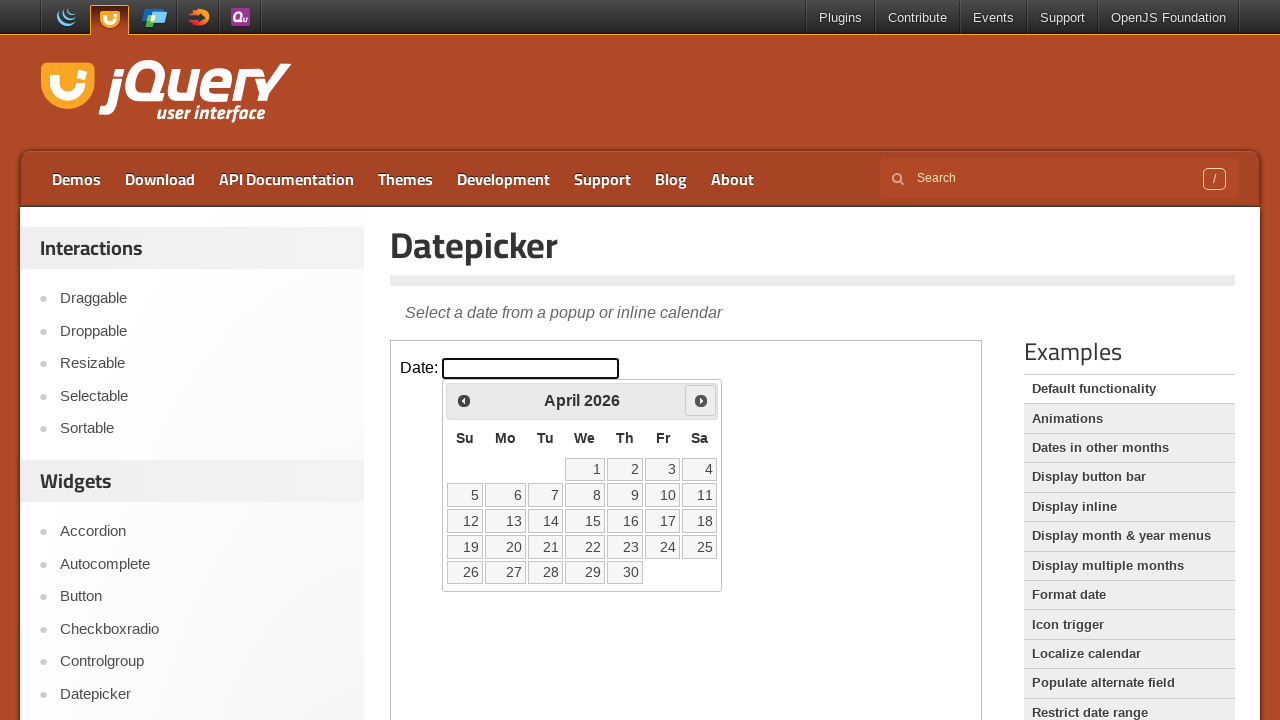

Clicked next month button to navigate forward at (701, 400) on iframe.demo-frame >> nth=0 >> internal:control=enter-frame >> span.ui-icon-circl
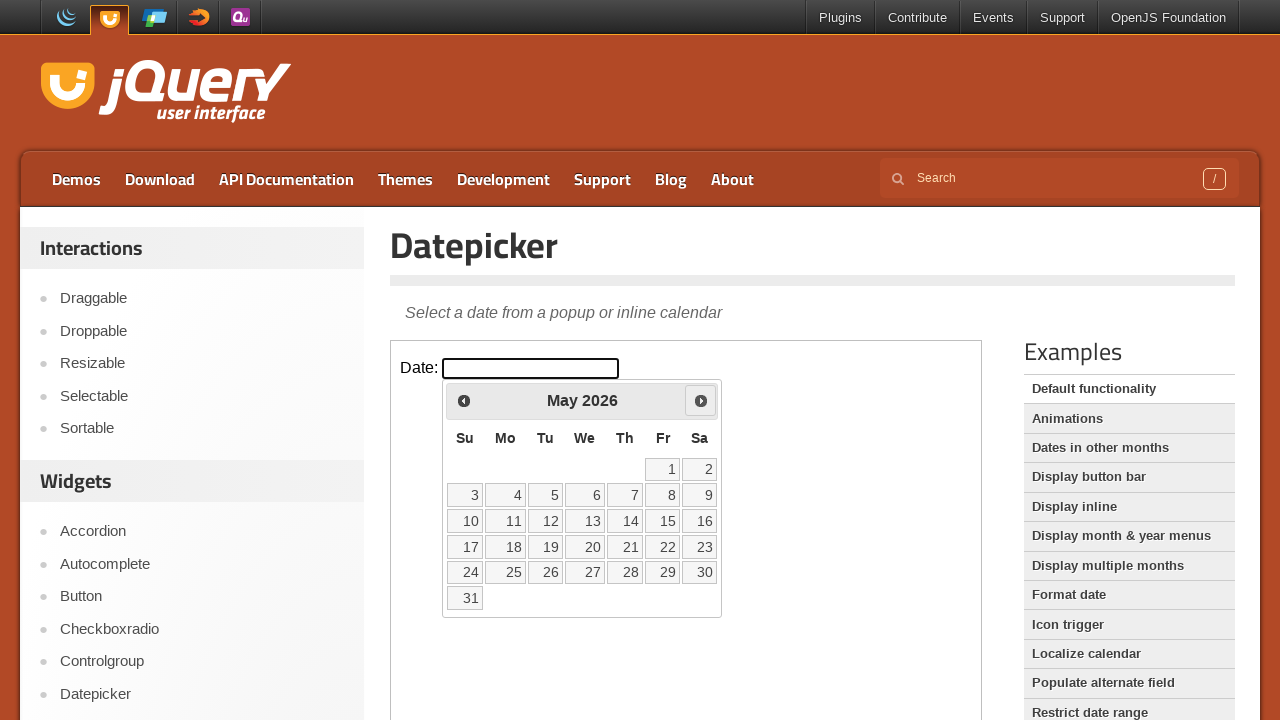

Waited for calendar to update after month navigation
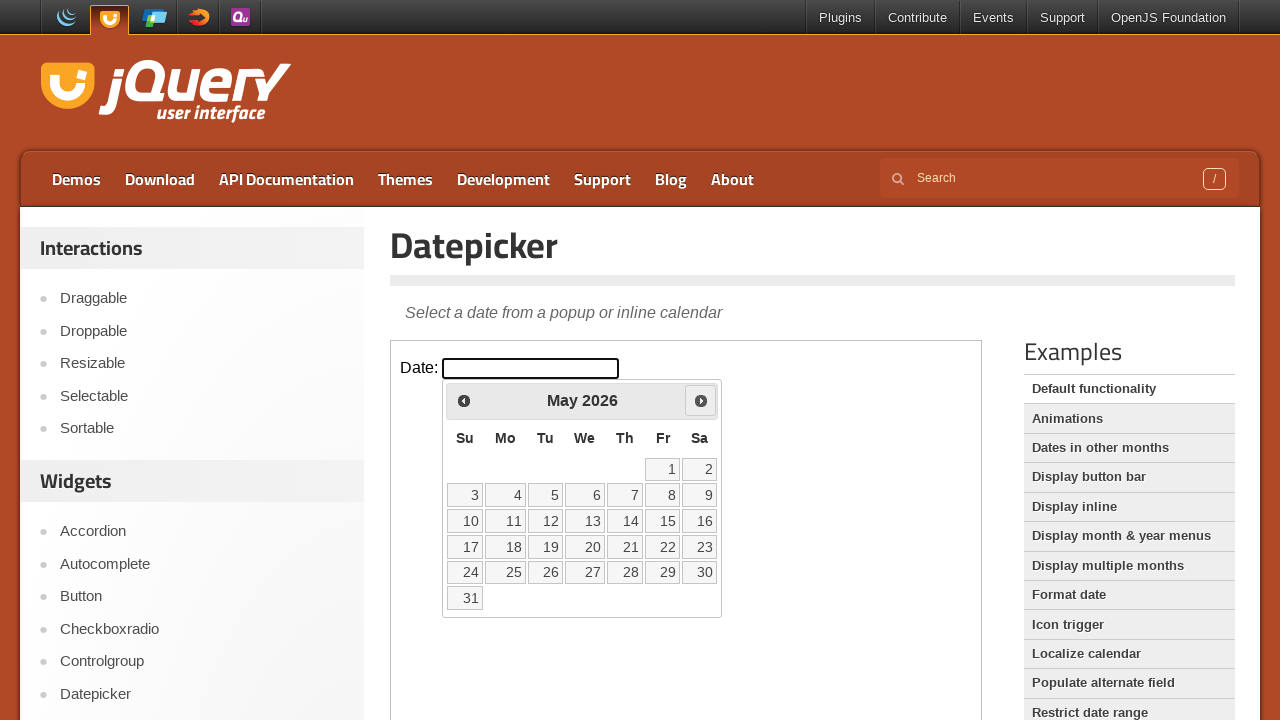

Retrieved current month: May, current year: 2026
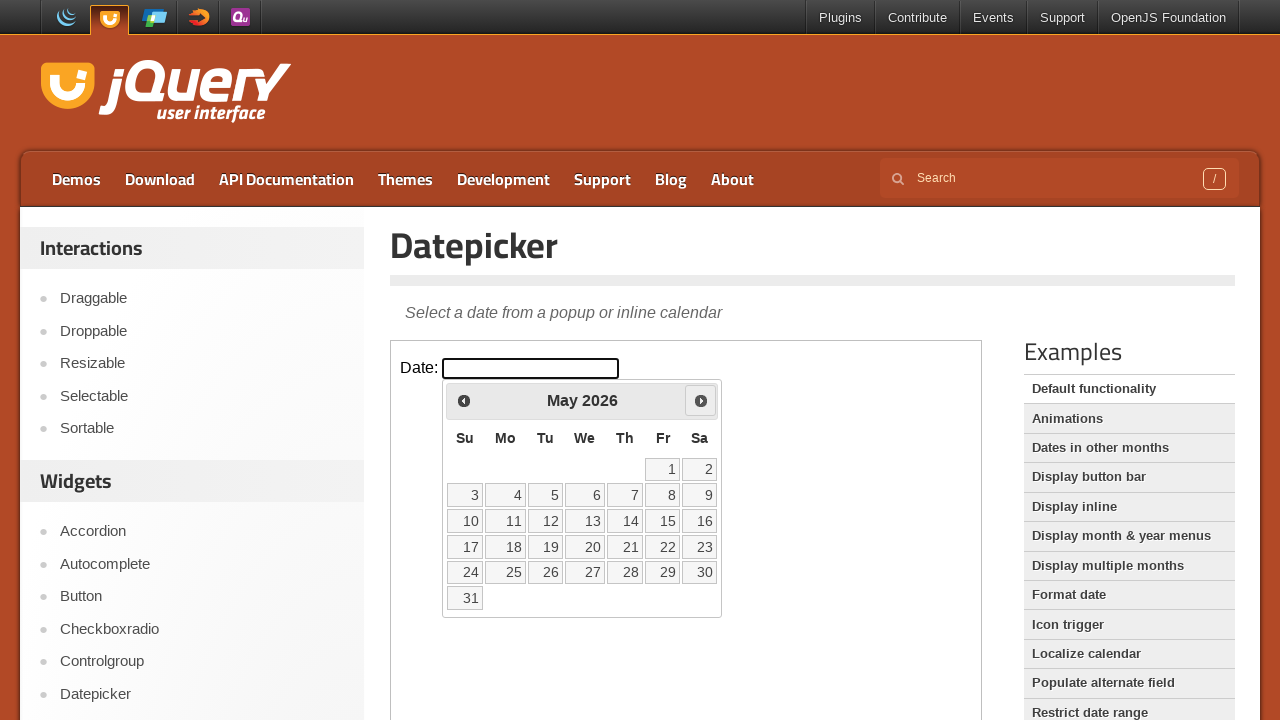

Reached target date: May 2026
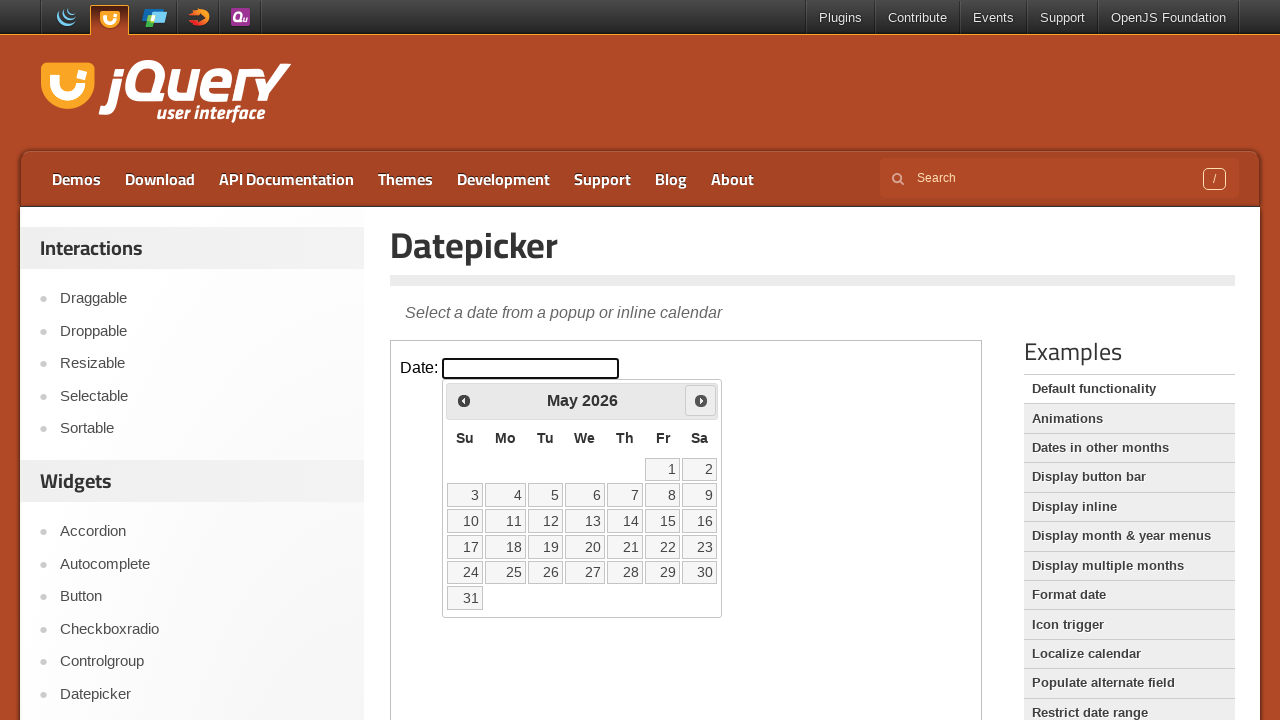

Clicked on target day: 20 at (585, 547) on iframe.demo-frame >> nth=0 >> internal:control=enter-frame >> //a[text()='20']
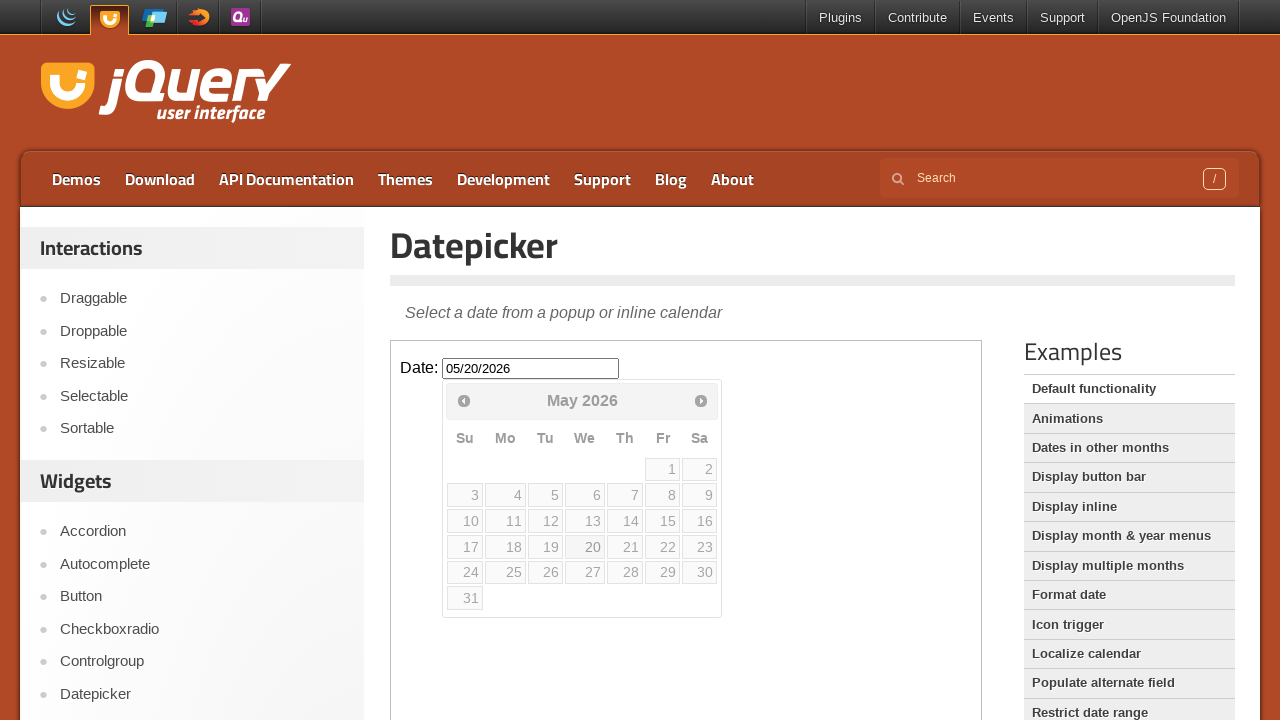

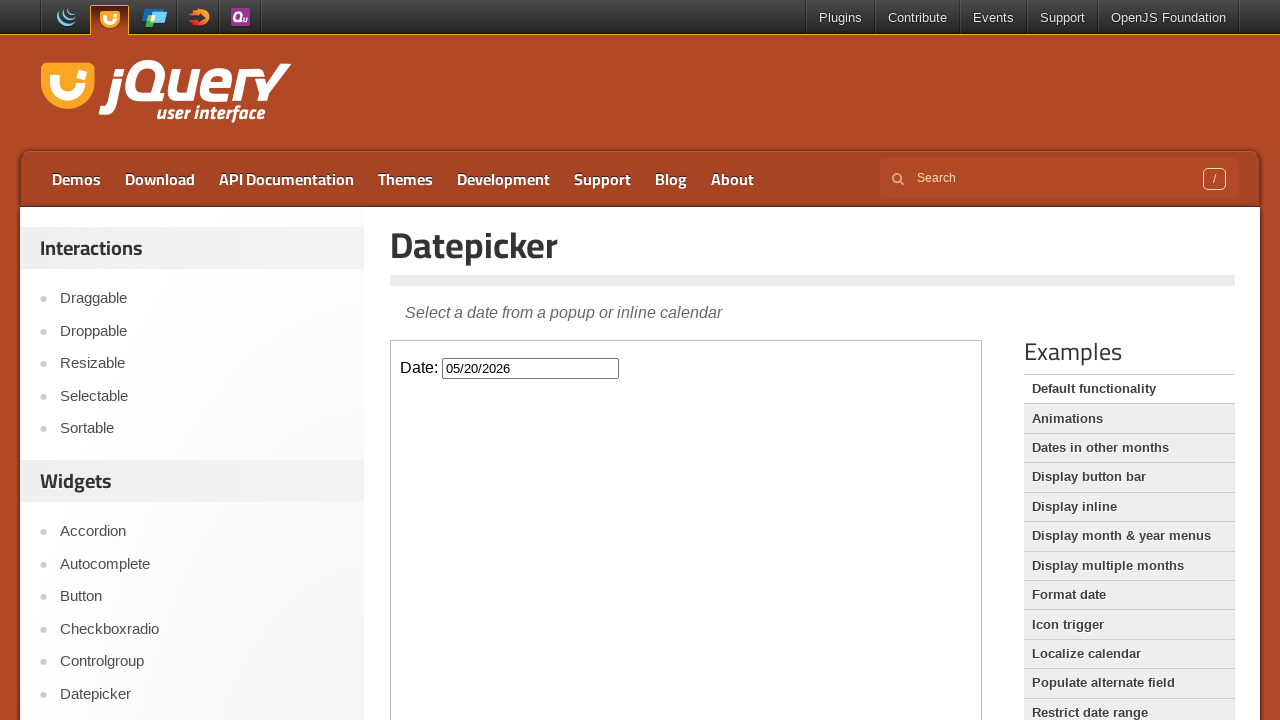